Navigates to Flipkart's homepage and verifies the page loads successfully by checking the page title is present.

Starting URL: https://www.flipkart.com/

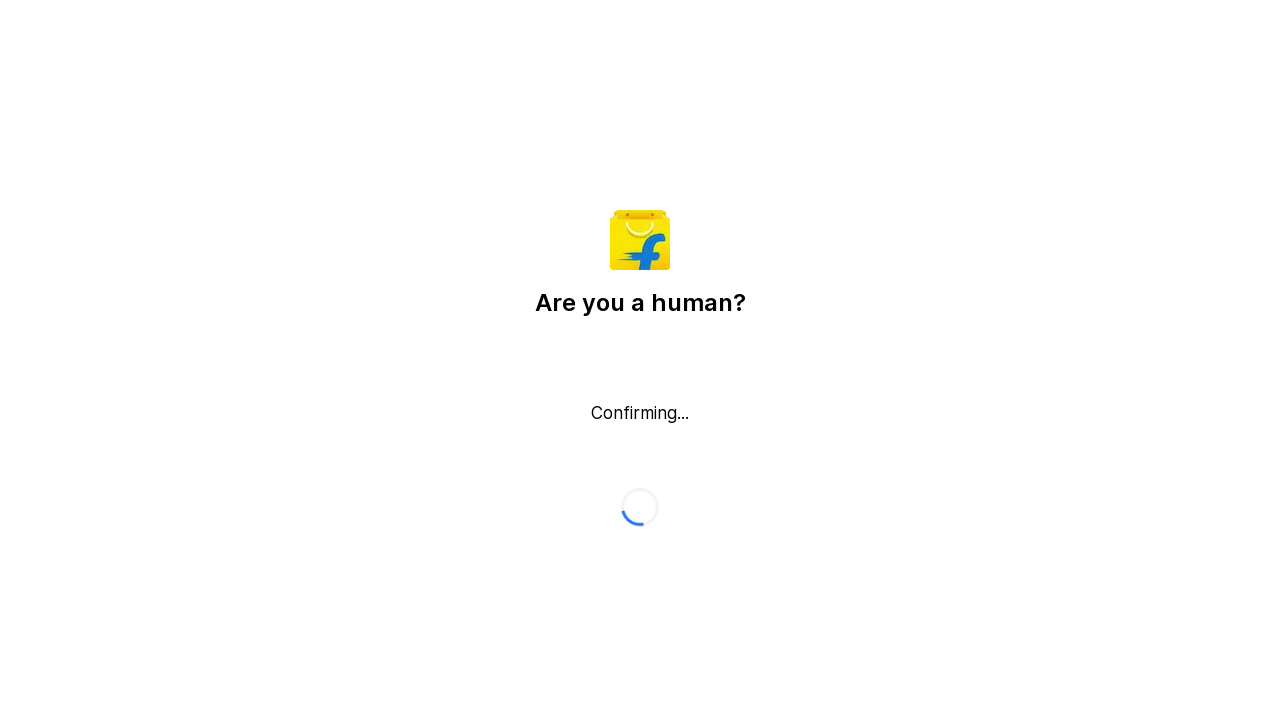

Page DOM content loaded
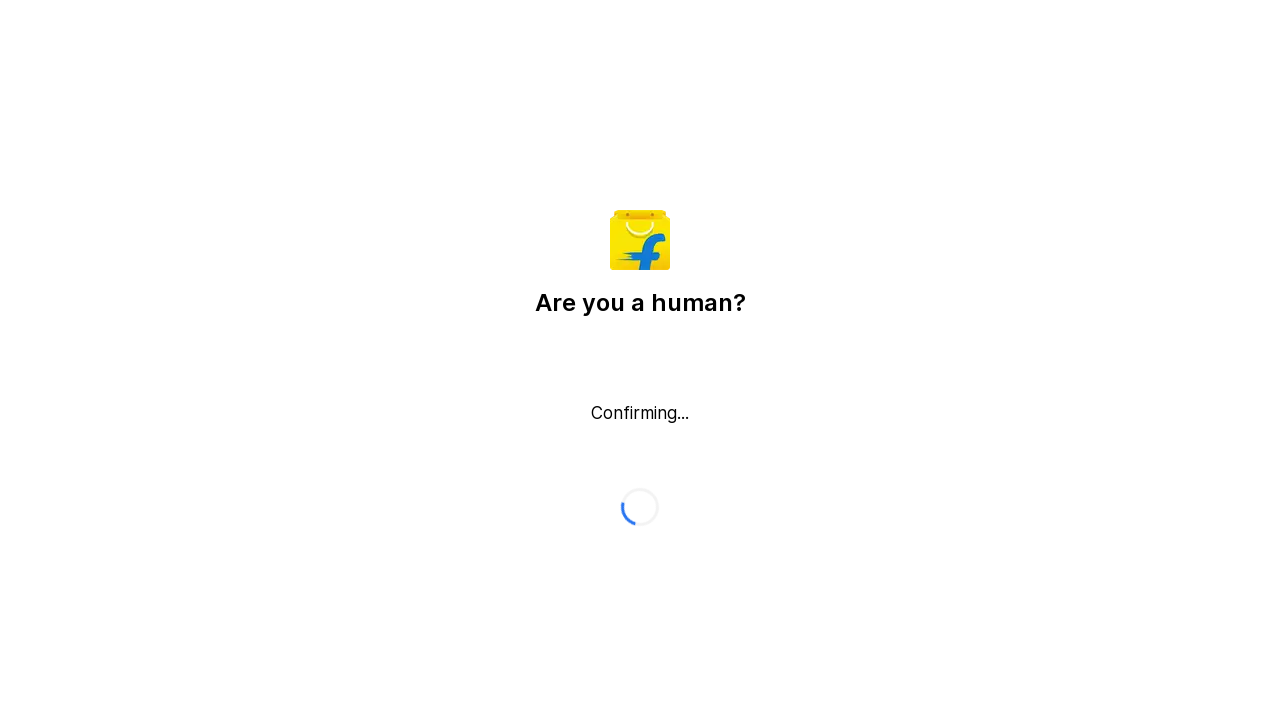

Retrieved page title: Flipkart reCAPTCHA
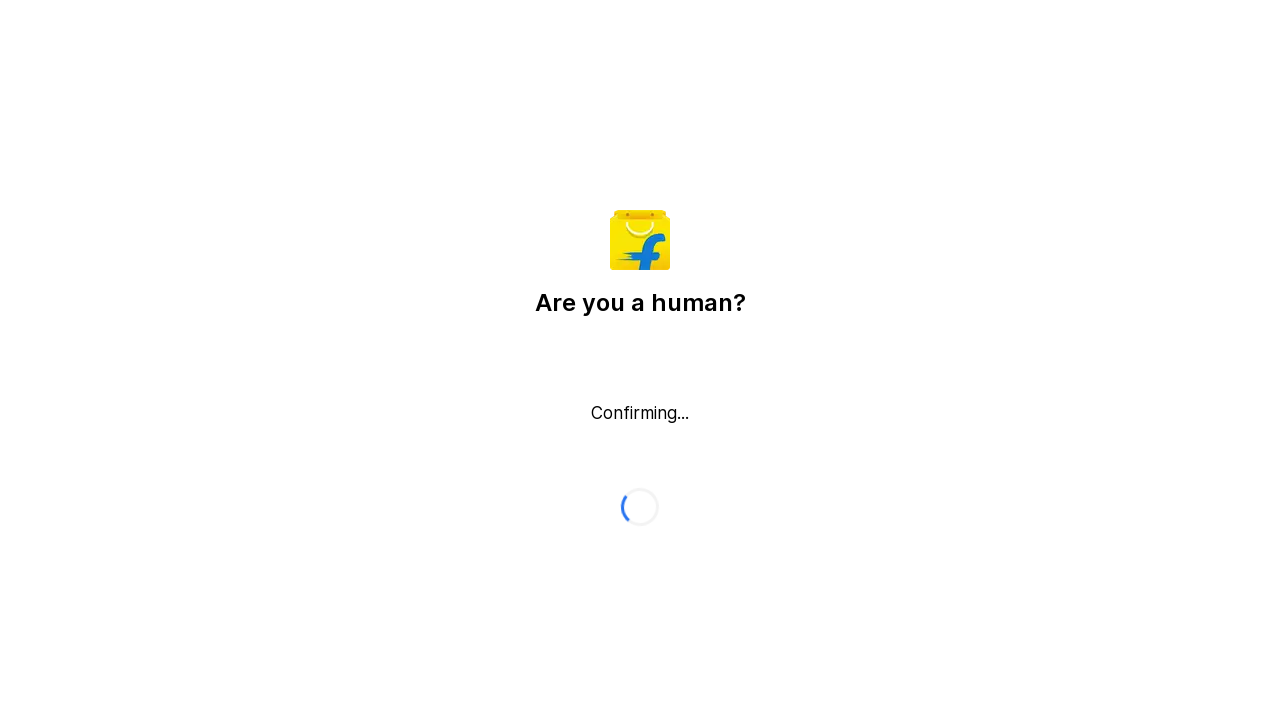

Body element is visible, page loaded successfully
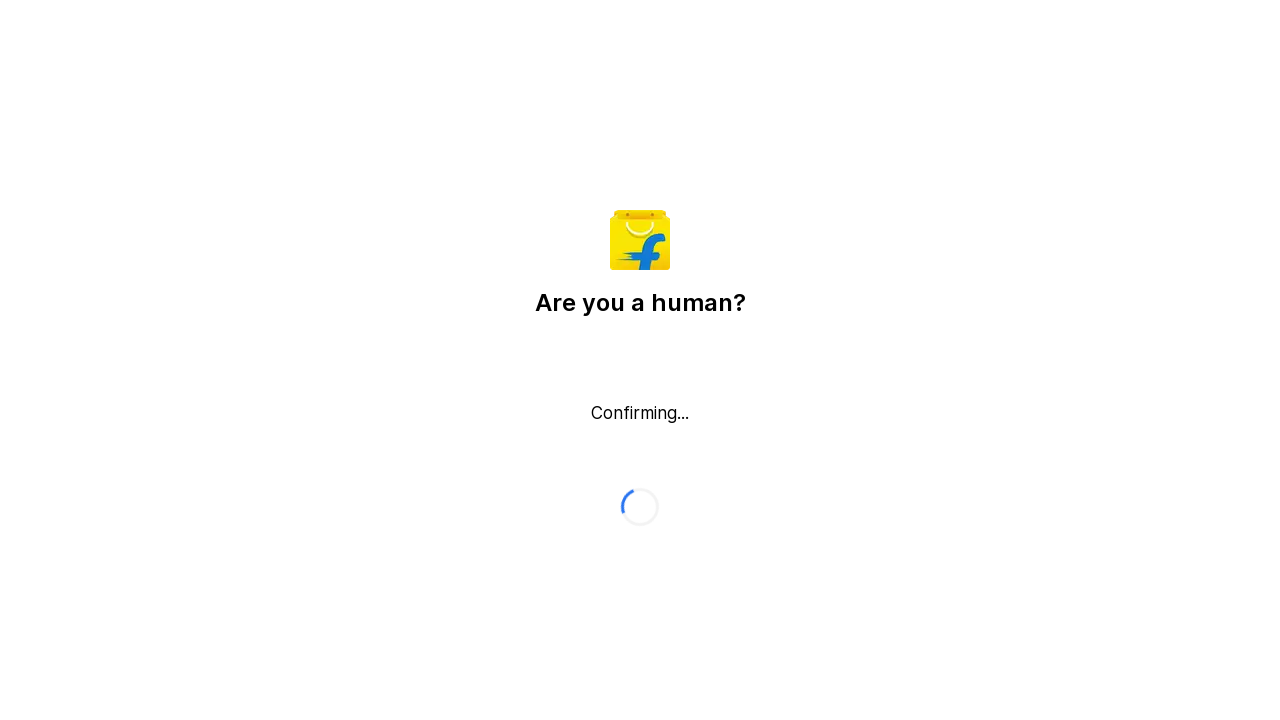

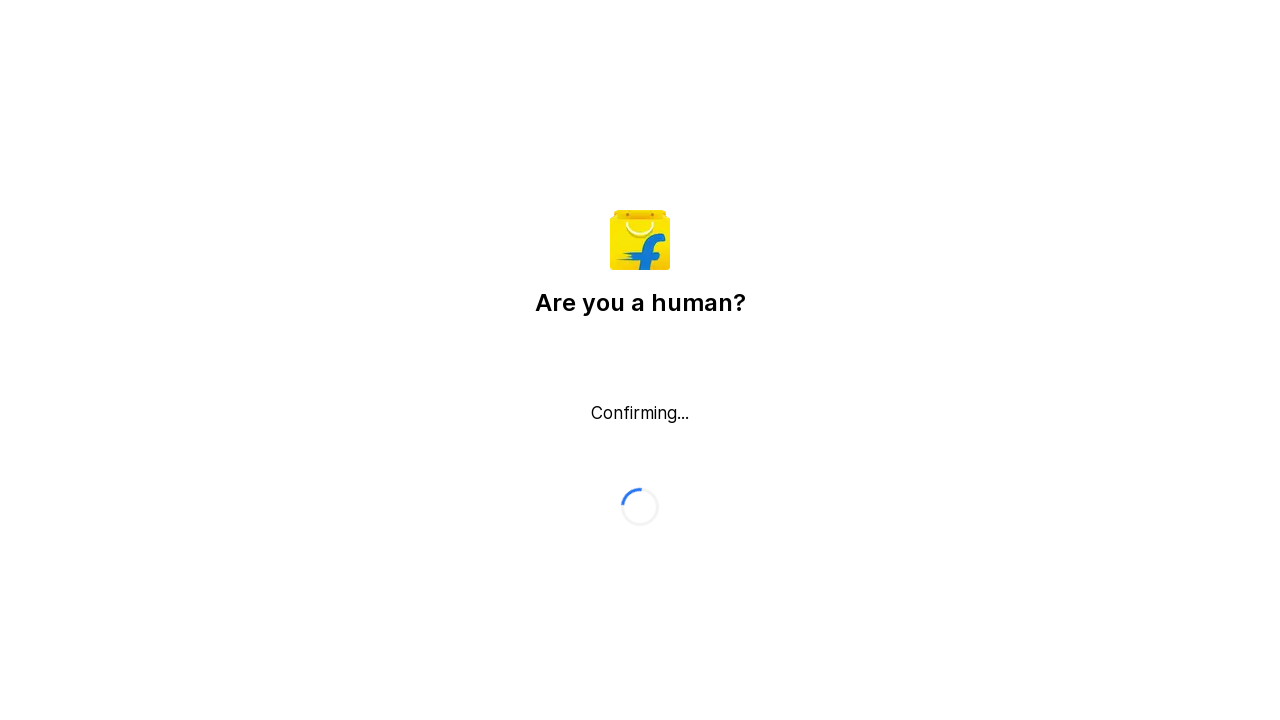